Tests a text box form by filling in user name, email, current address, and permanent address fields, then submitting the form and verifying the submitted information is displayed correctly.

Starting URL: https://demoqa.com/text-box

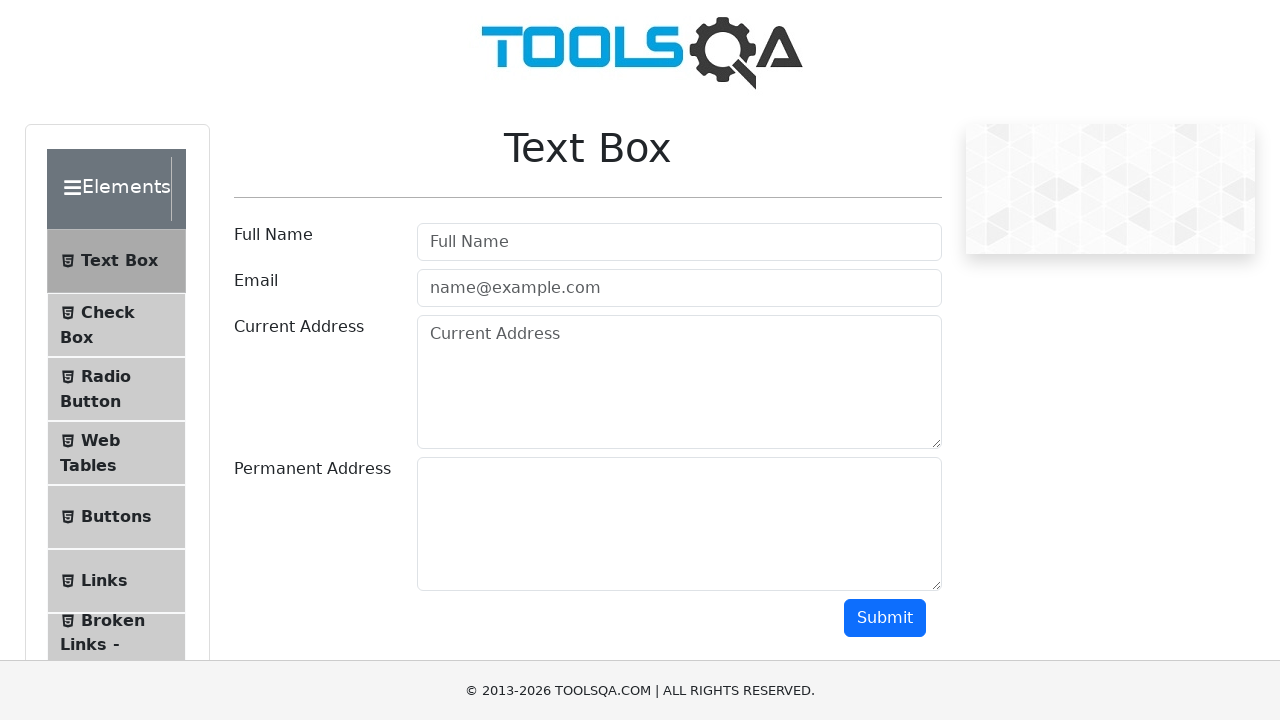

Filled user name field with 'Petros' on #userName
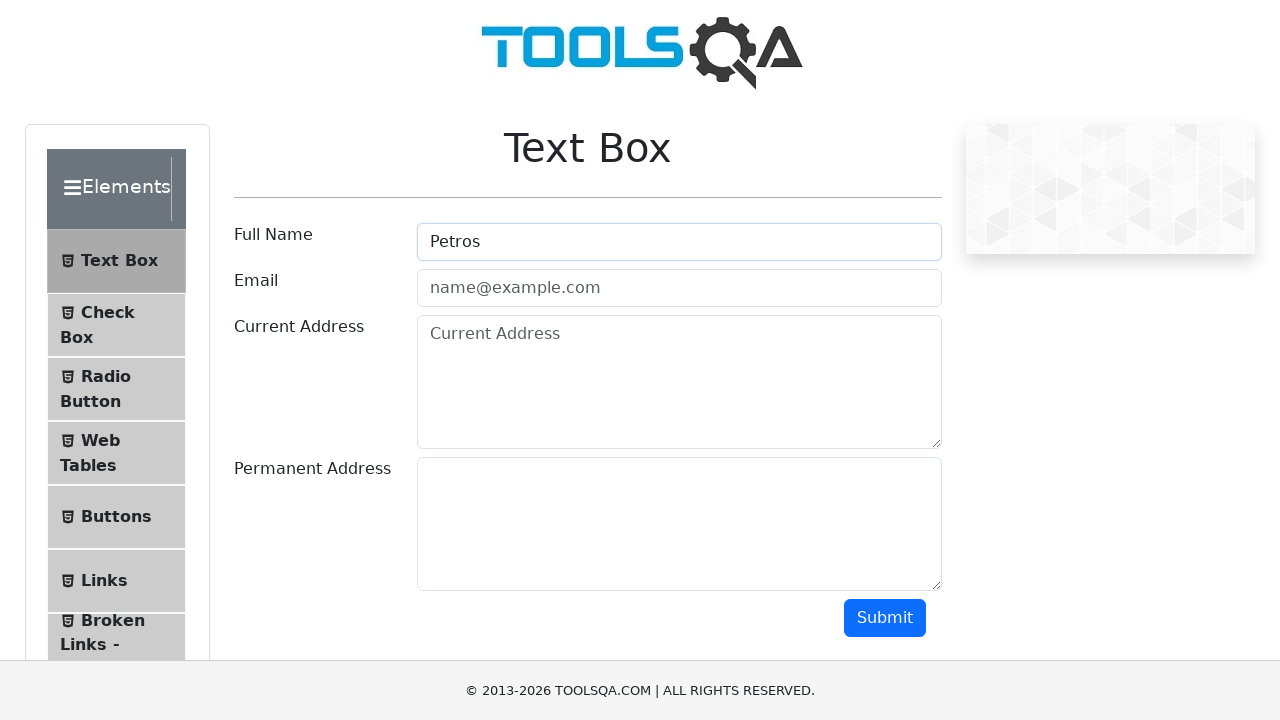

Filled email field with 'petrosyan@gmail.com' on #userEmail
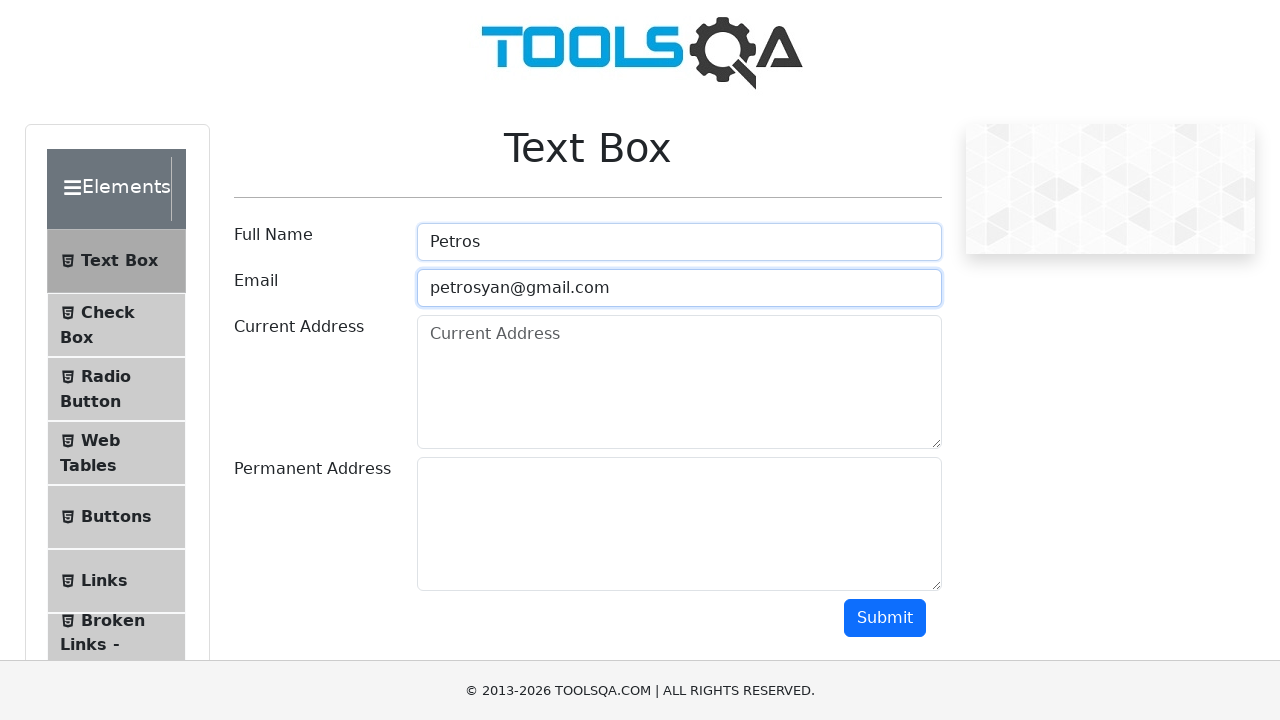

Filled current address field with 'Yerevan Sayat-Nova1' on #currentAddress
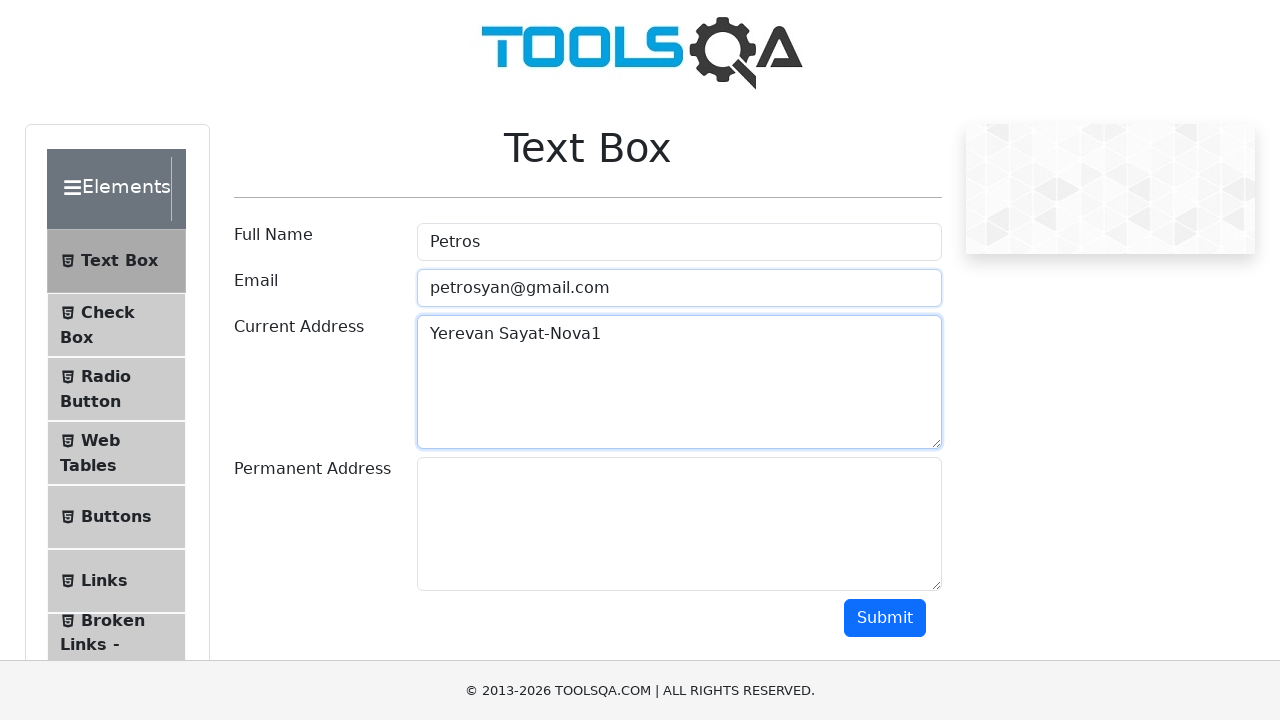

Filled permanent address field with 'Yerevan Sayat-Nova1' on #permanentAddress
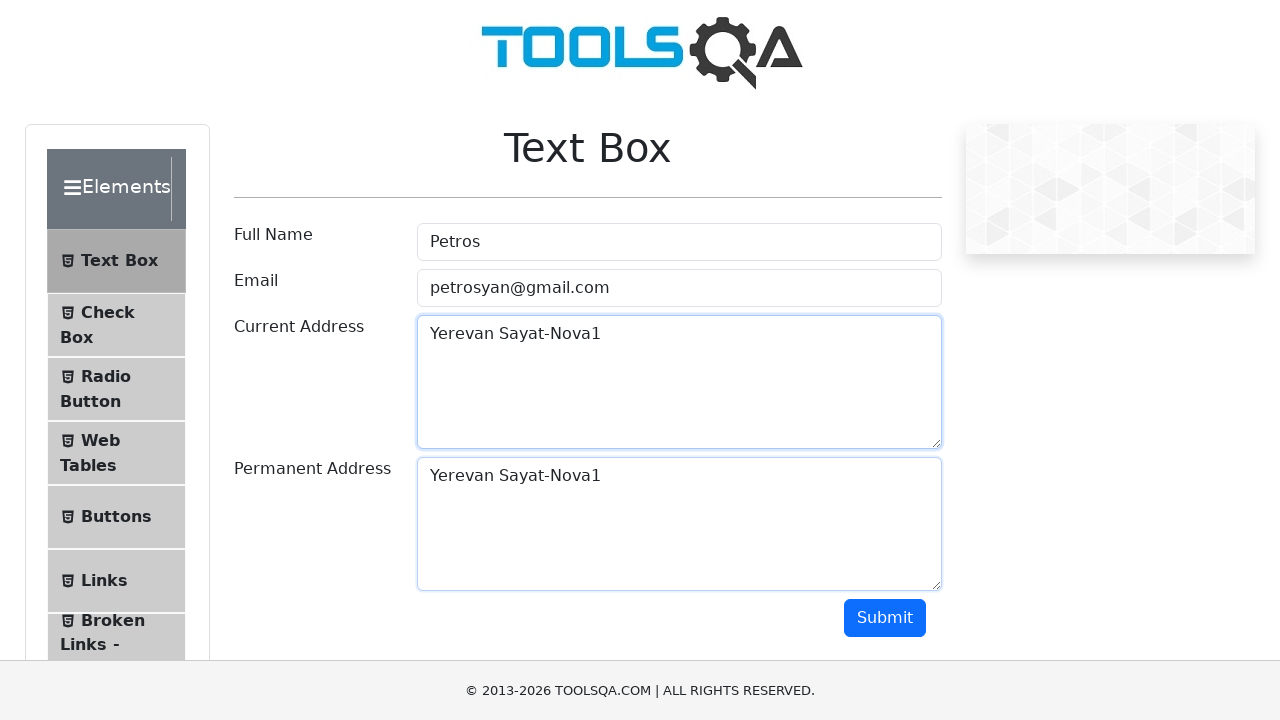

Clicked submit button at (885, 618) on #submit
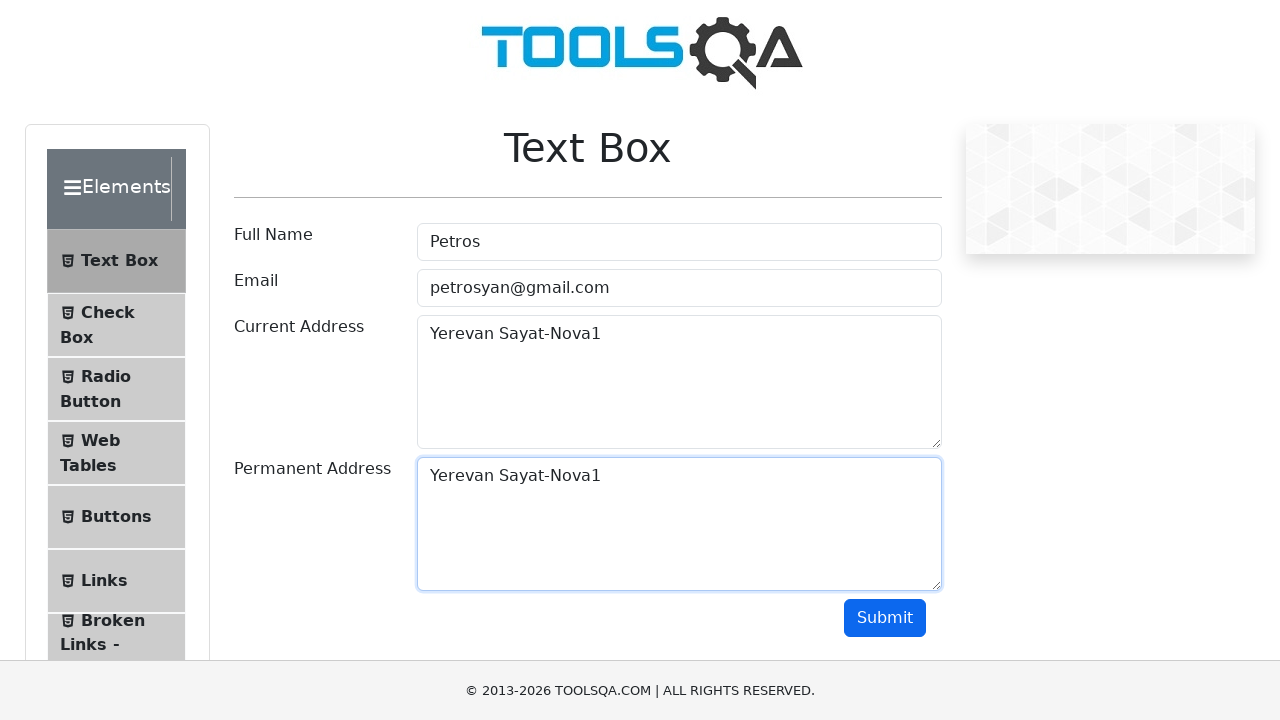

Waited for submitted name to appear
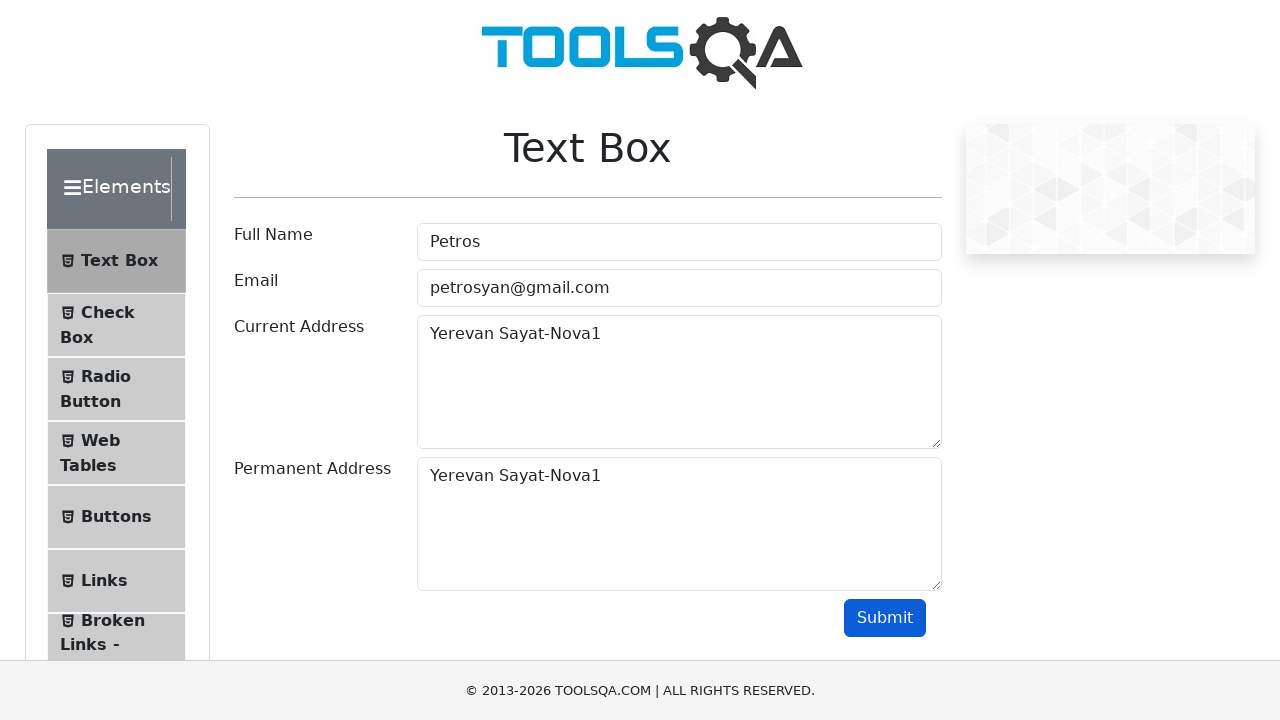

Waited for submitted email to appear
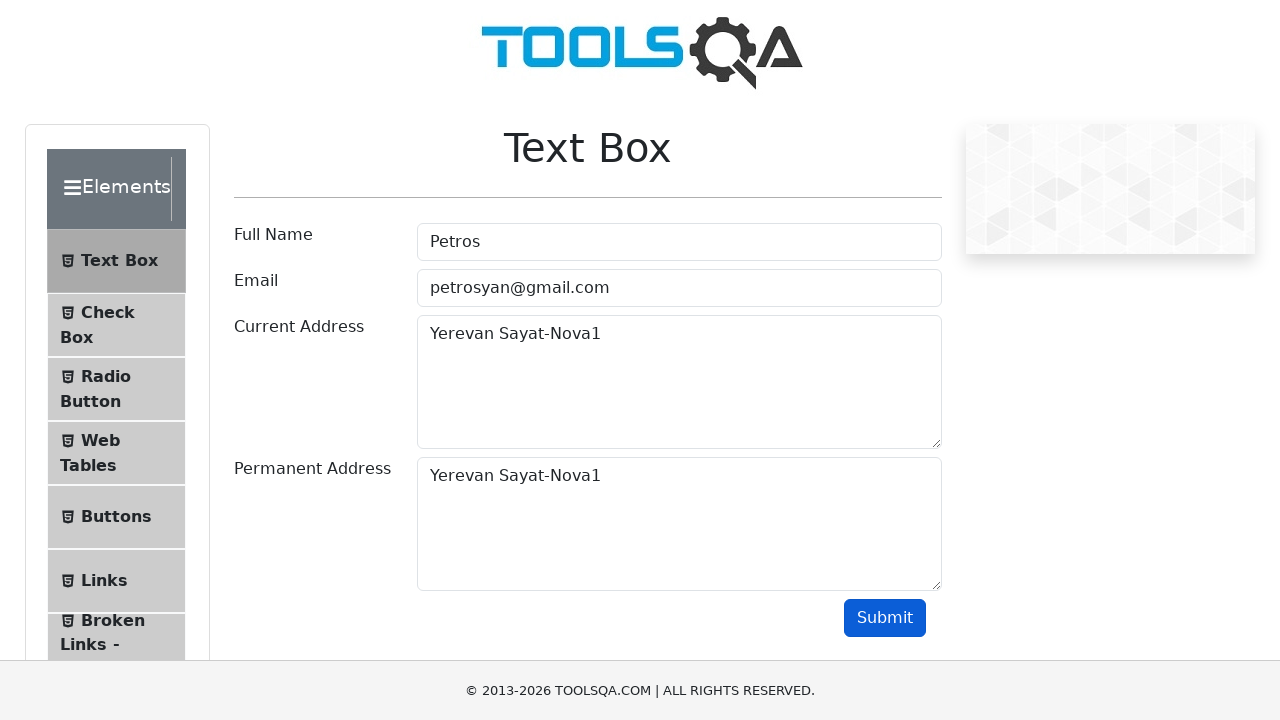

Waited for submitted current address to appear
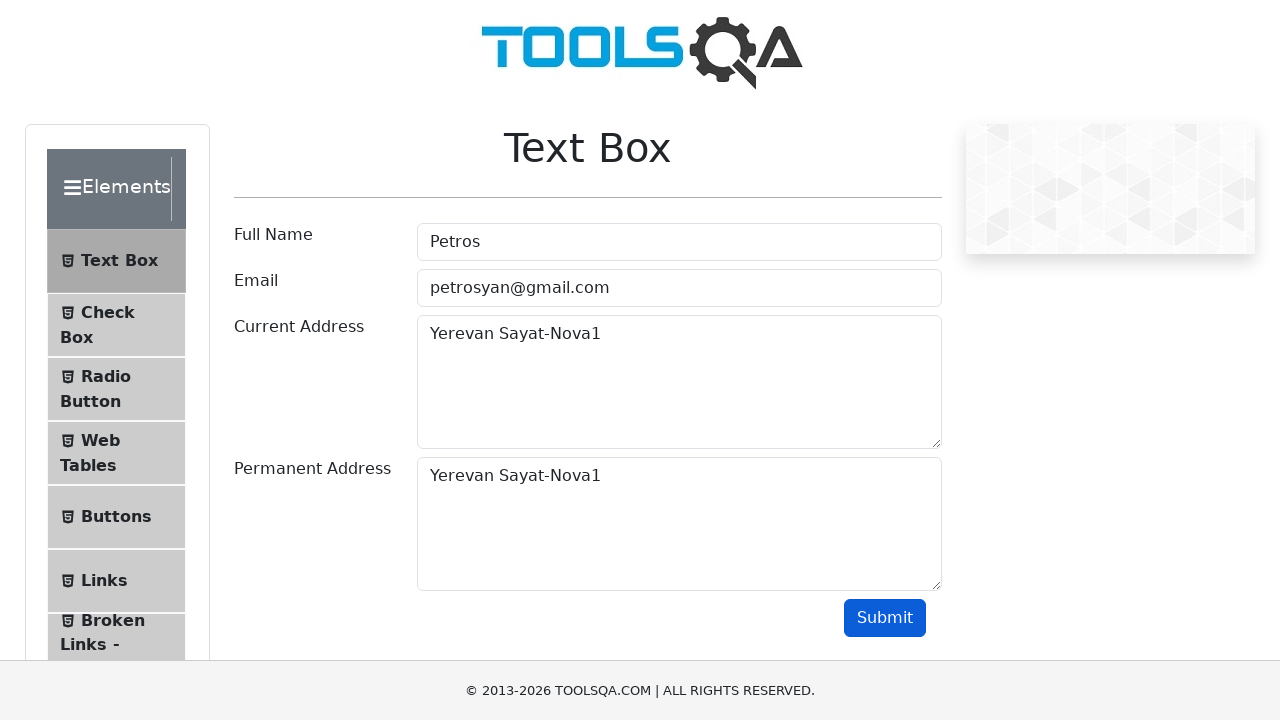

Waited for submitted permanent address to appear
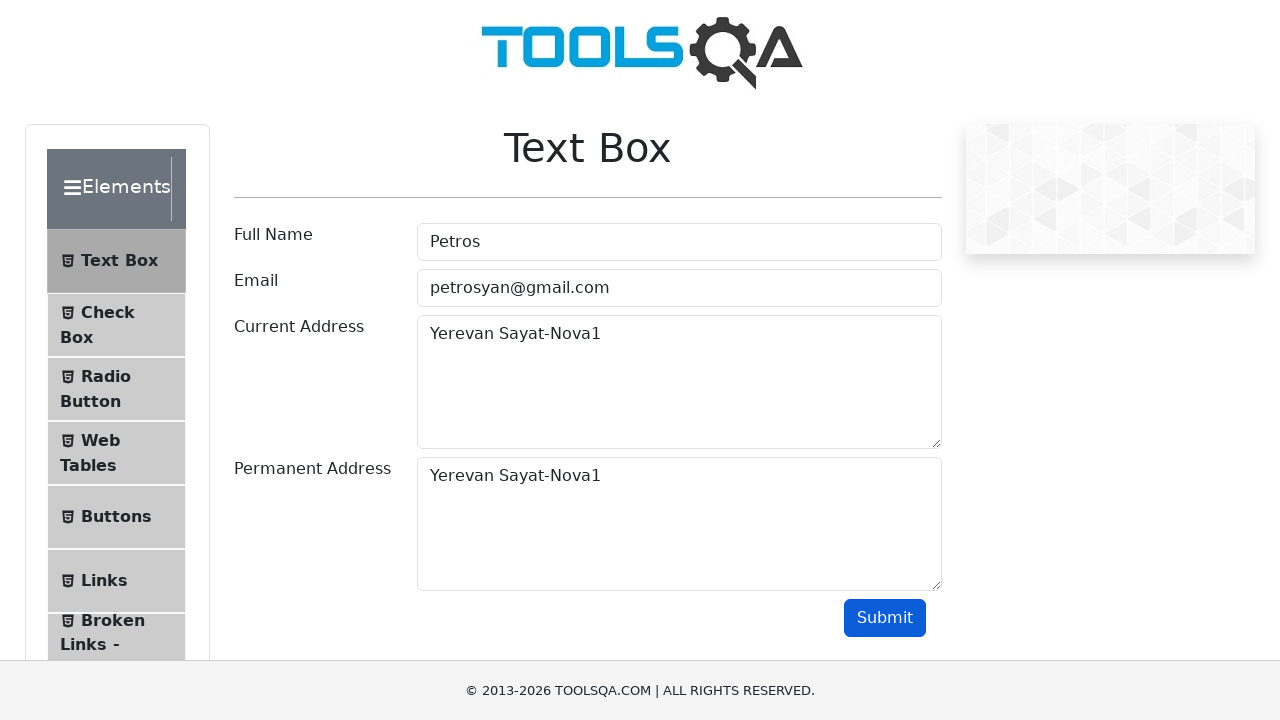

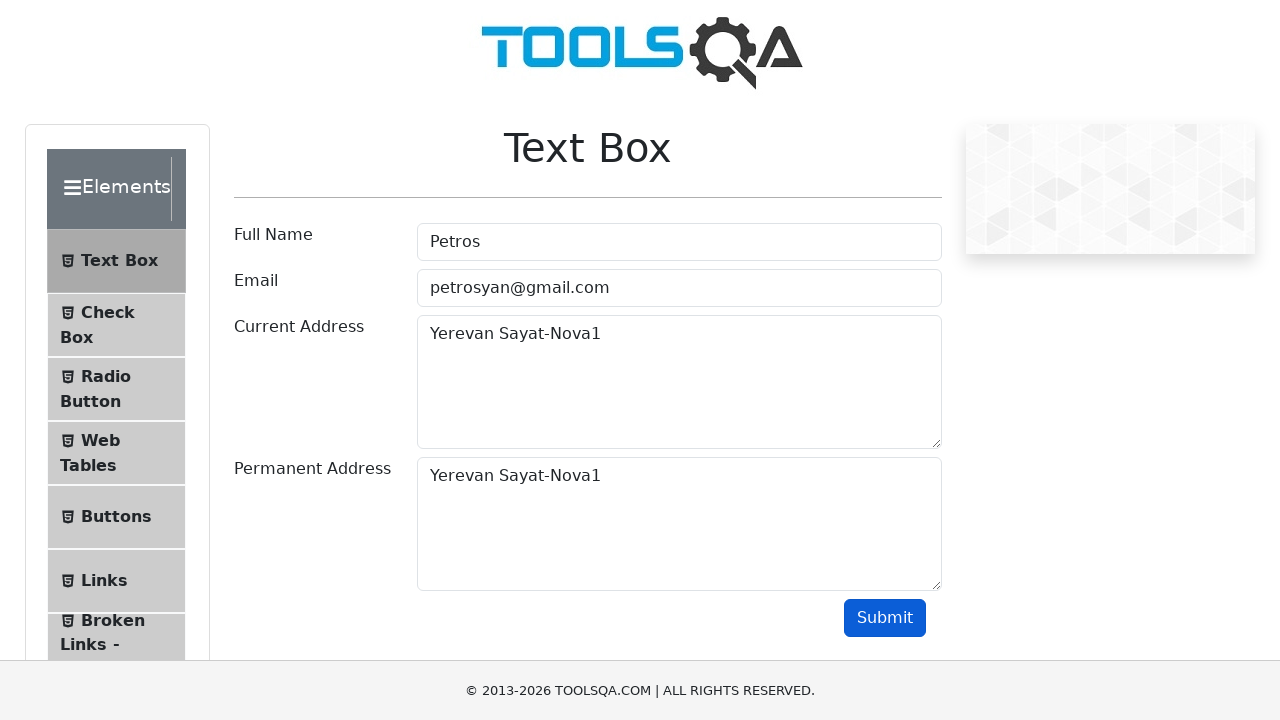